Navigates to the FreeRangers homepage and clicks on the Recursos link to verify navigation to the resources section

Starting URL: https://www.freerangetesters.com

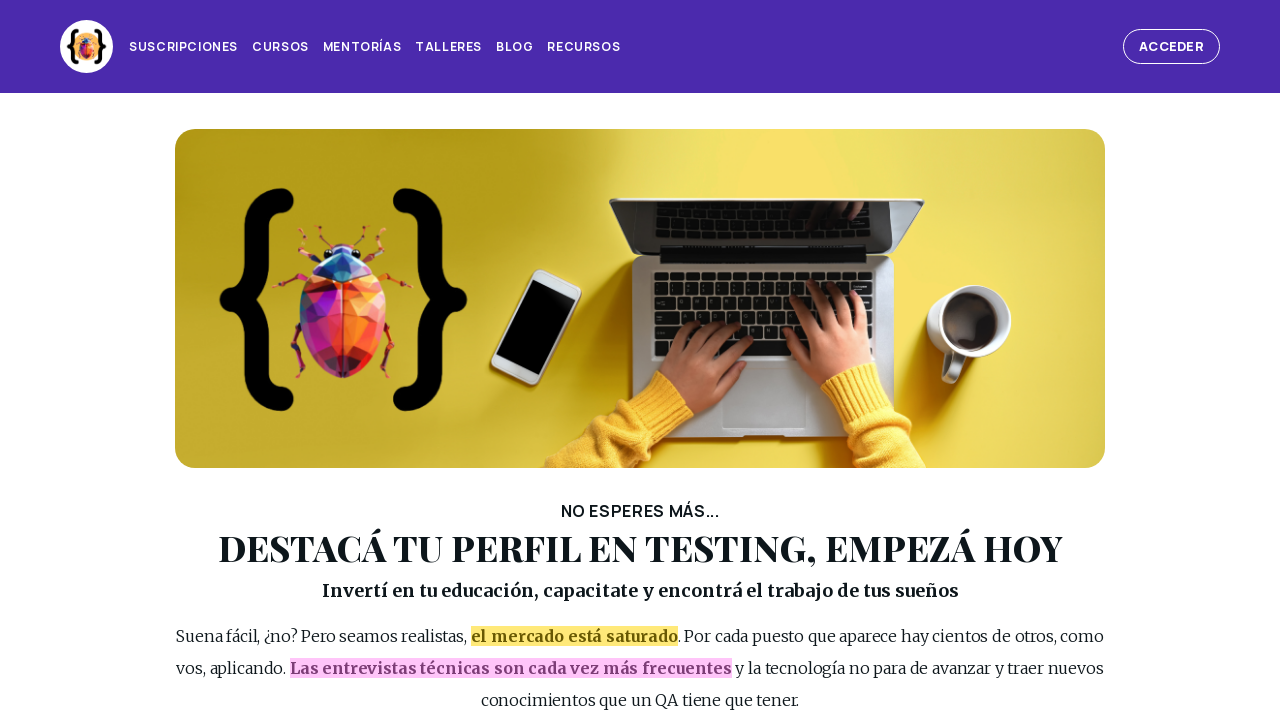

Page header loaded and is visible
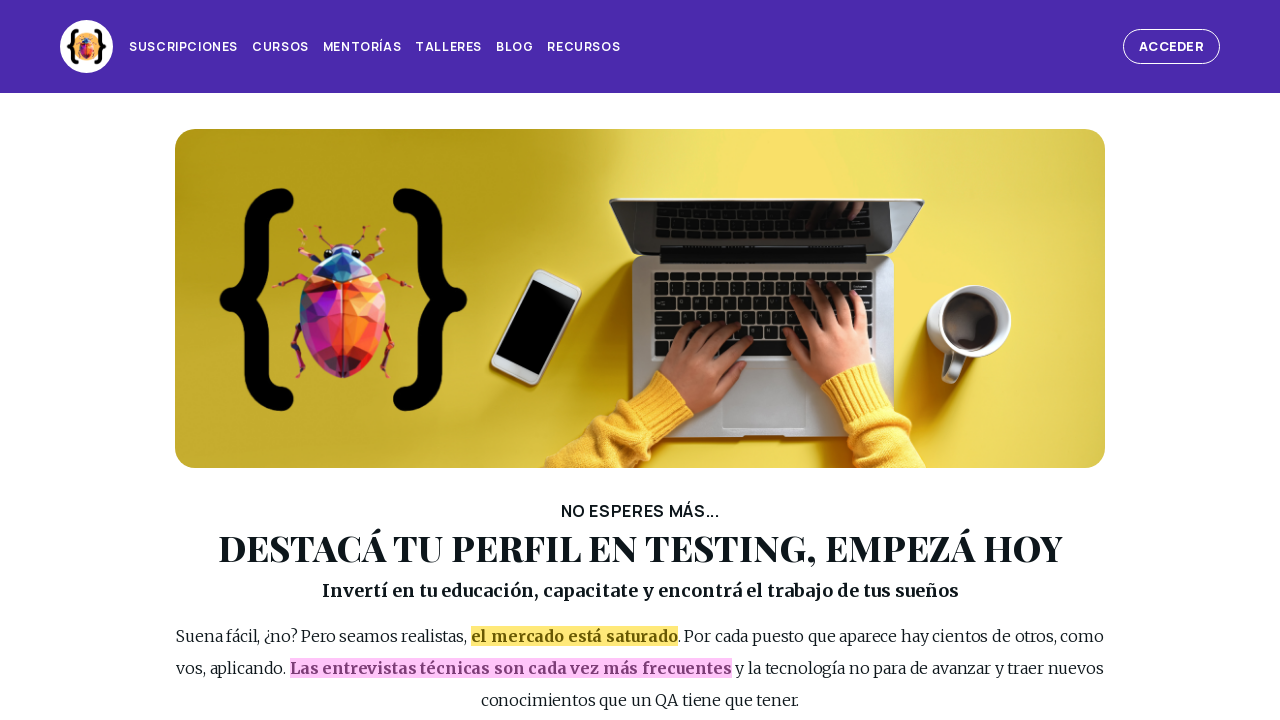

Clicked on Recursos link in the page header at (584, 47) on #page_header >> internal:role=link[name="Recursos"s]
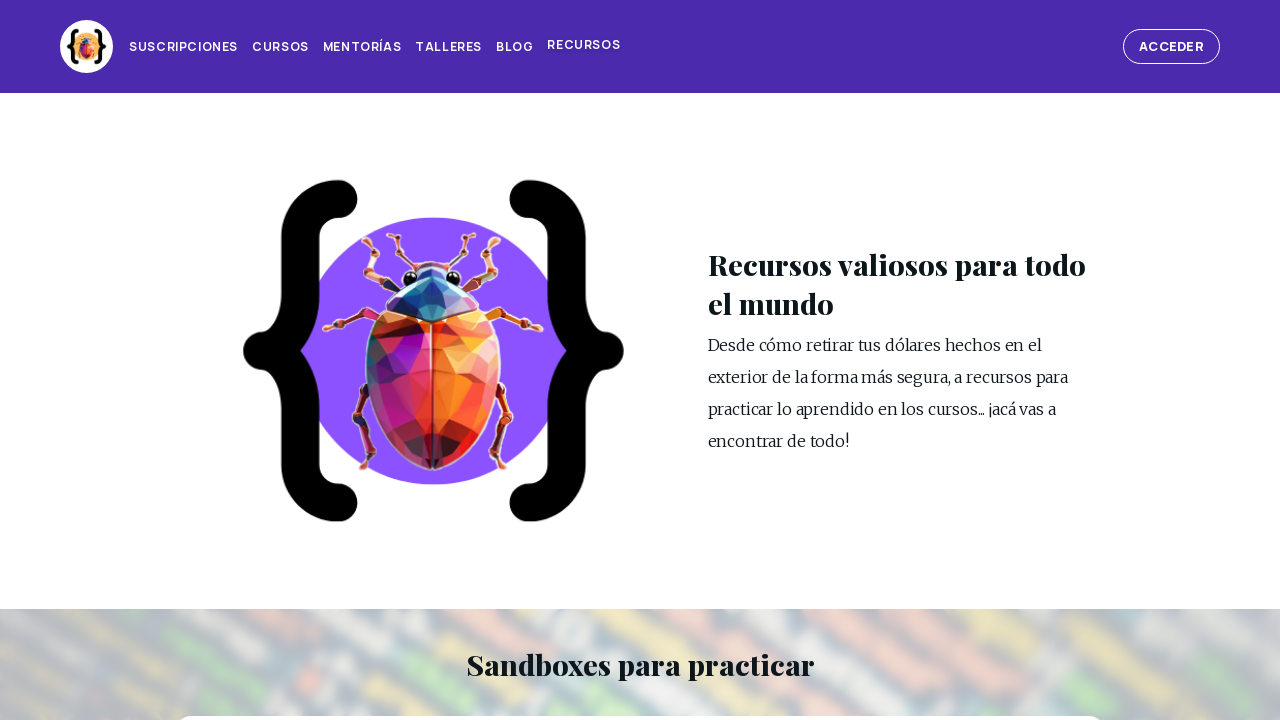

Successfully navigated to the Recursos section
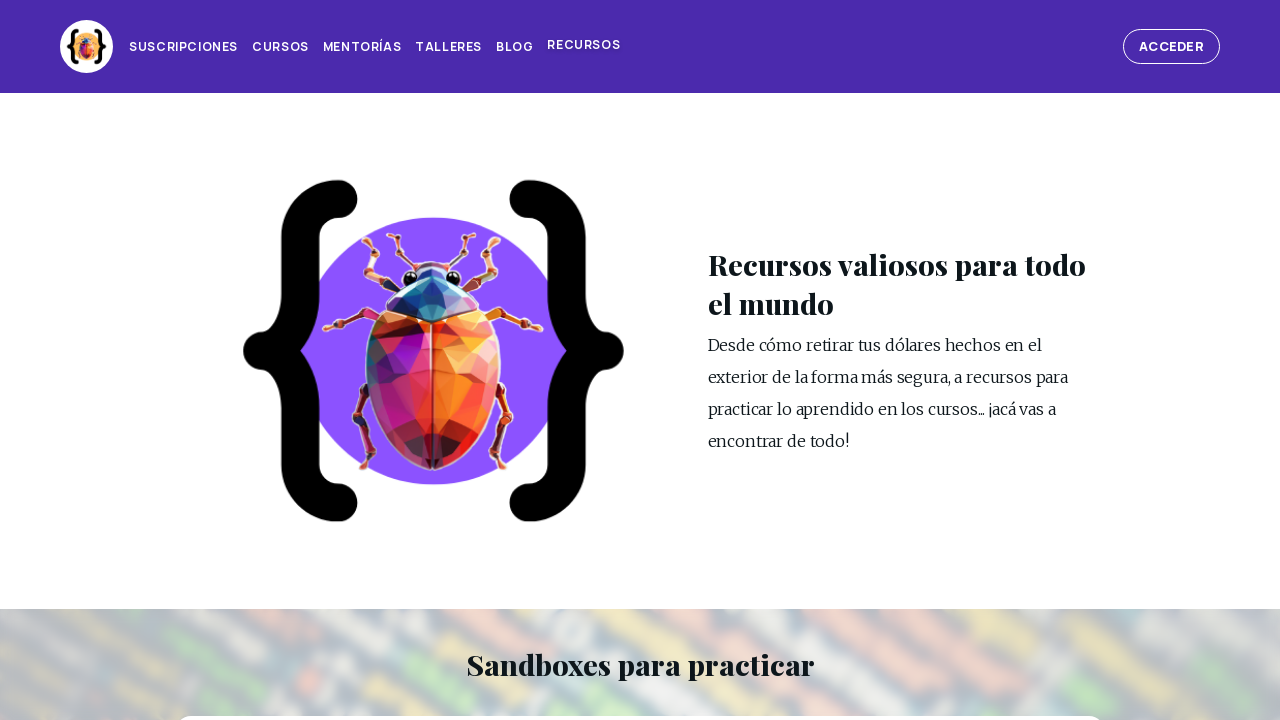

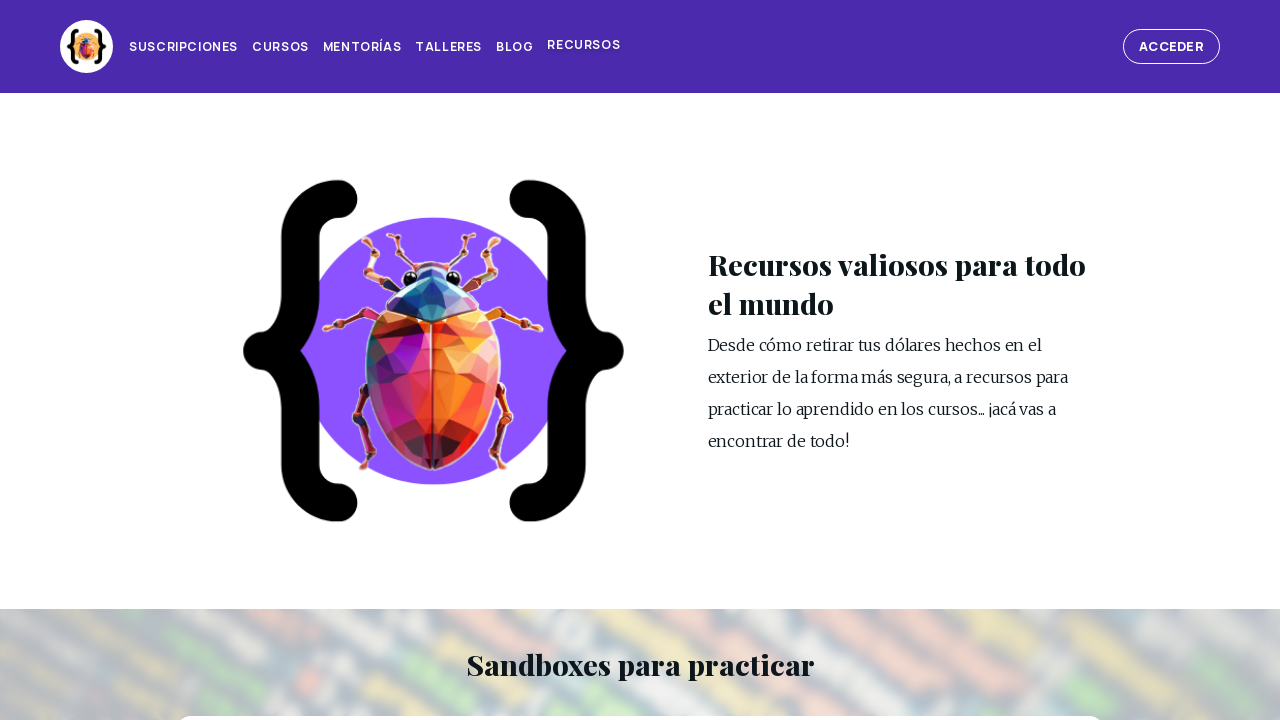